Tests finding an element by name attribute and retrieves the id and value attributes of a button

Starting URL: https://kristinek.github.io/site/examples/locators

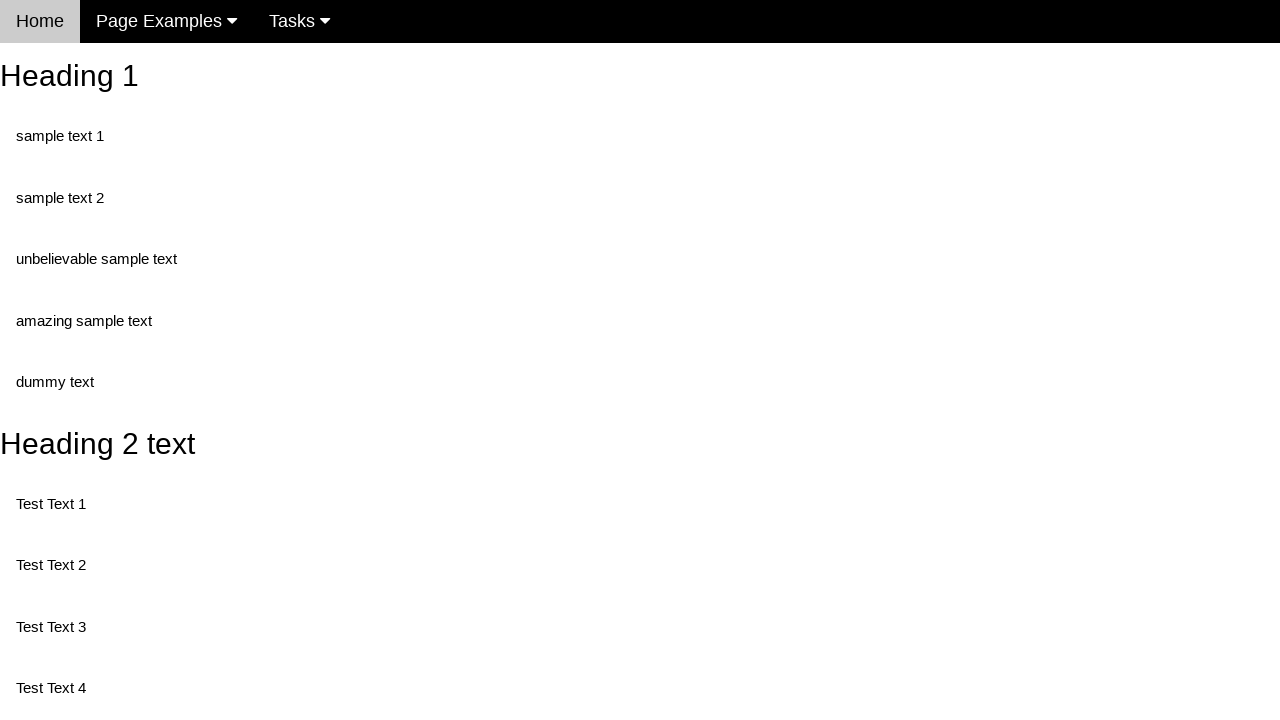

Navigated to locators example page
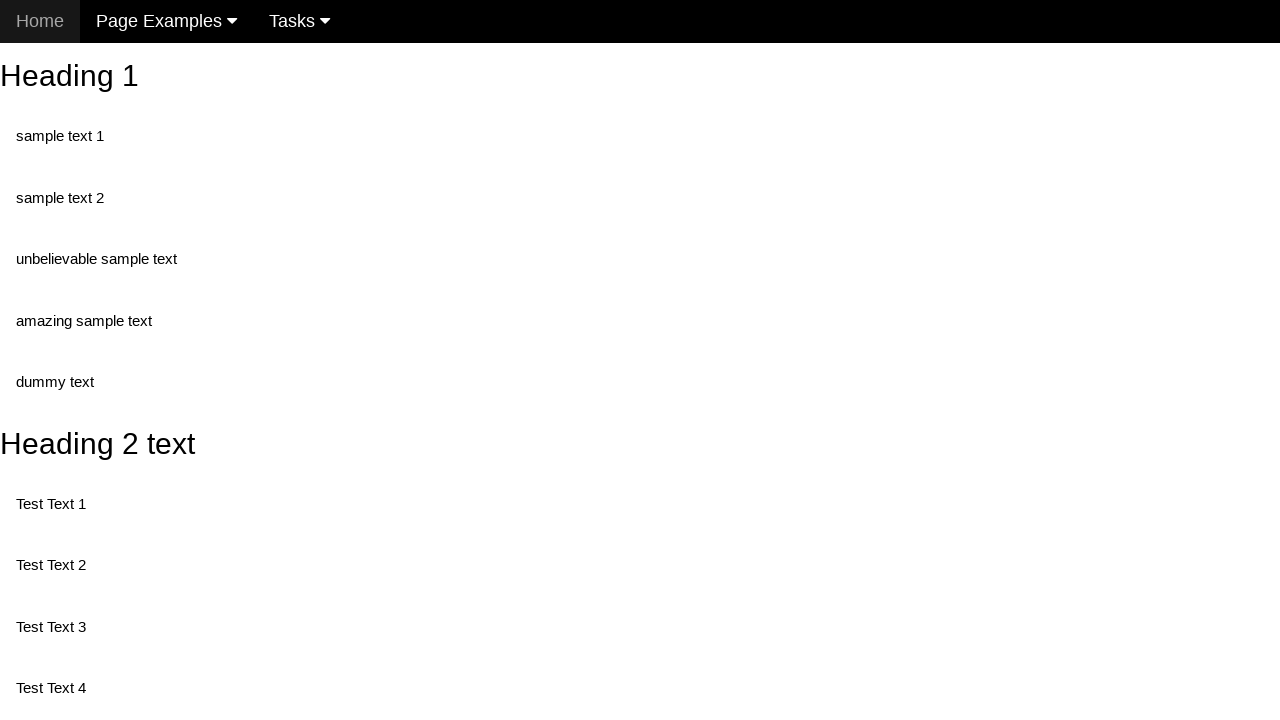

Located element by name attribute 'randomButton2'
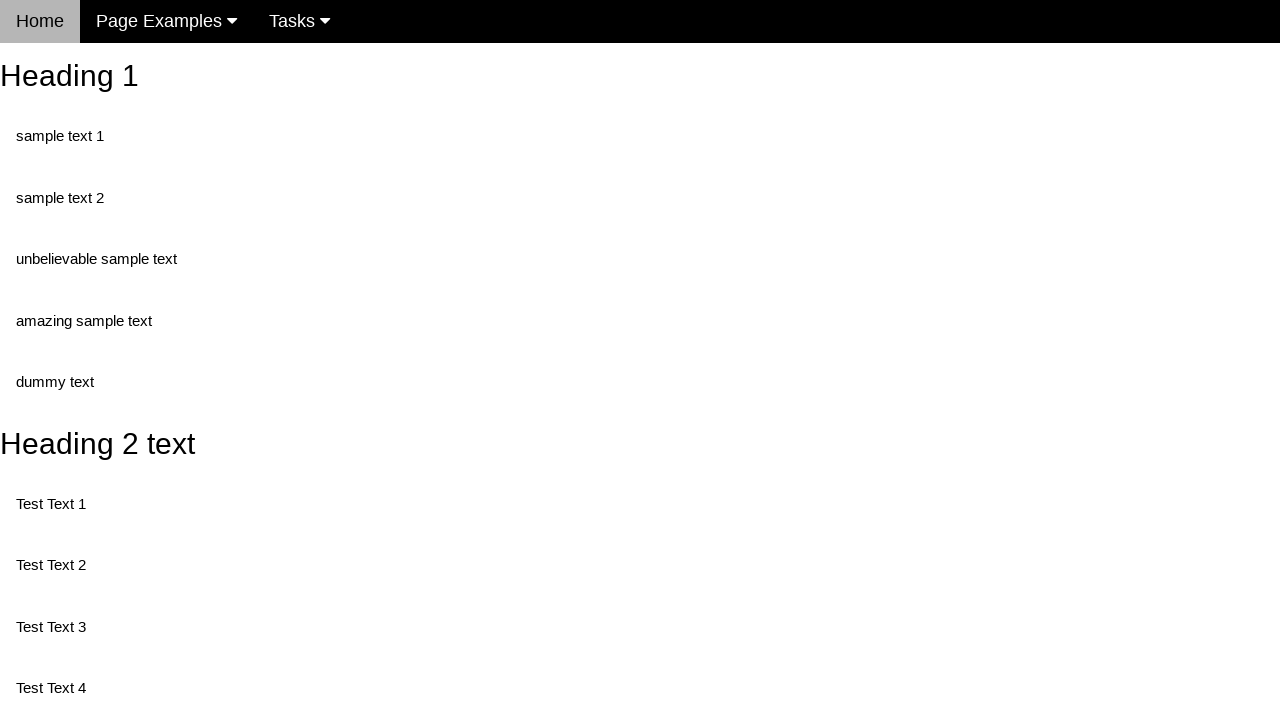

Retrieved id attribute from button
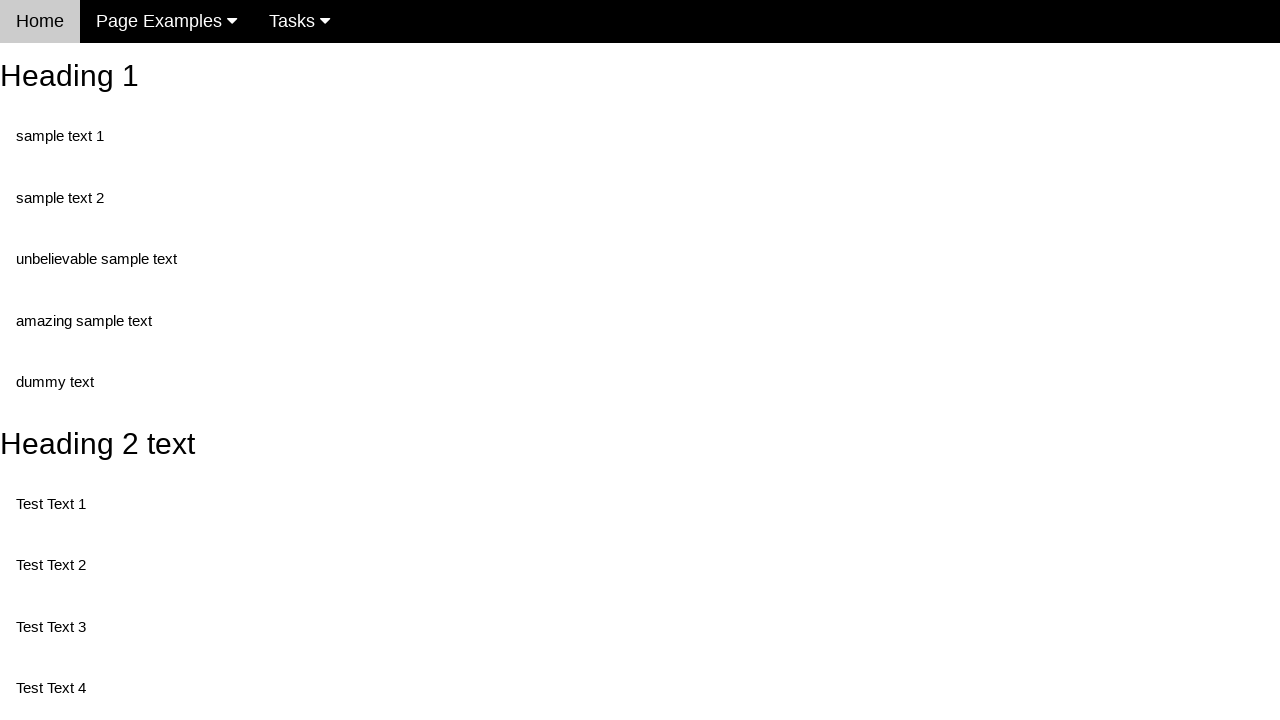

Retrieved value attribute from button
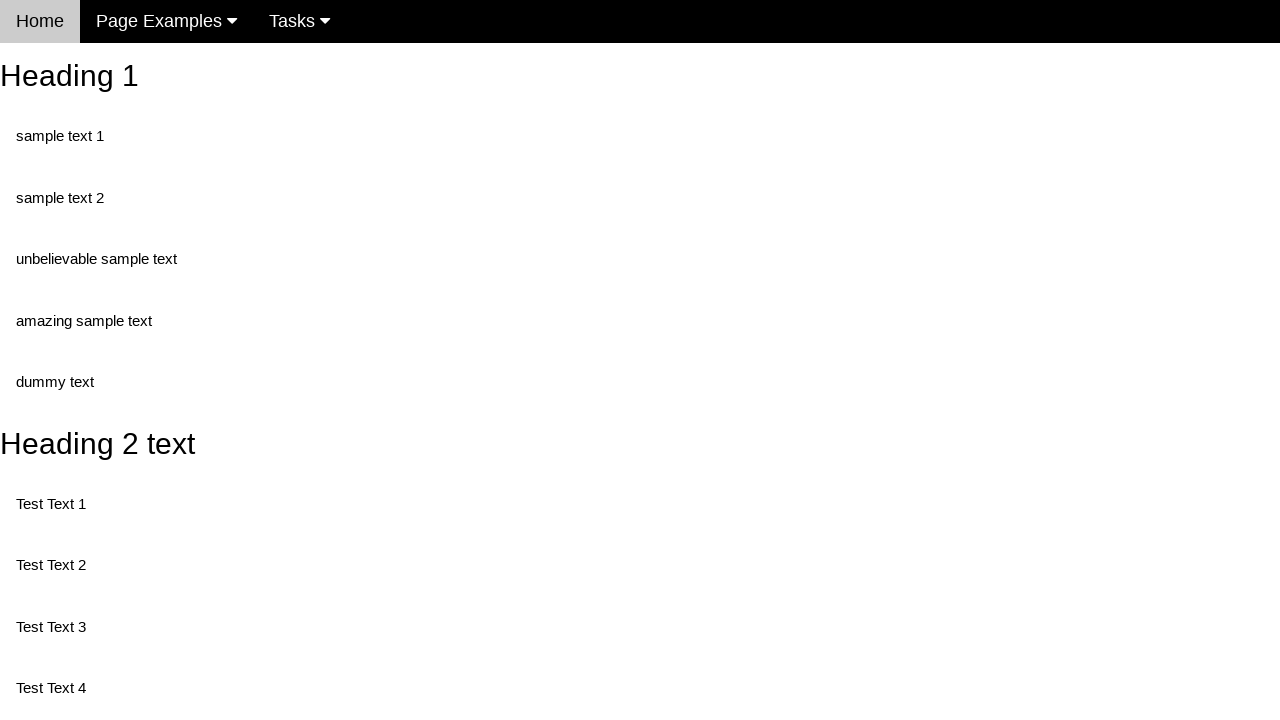

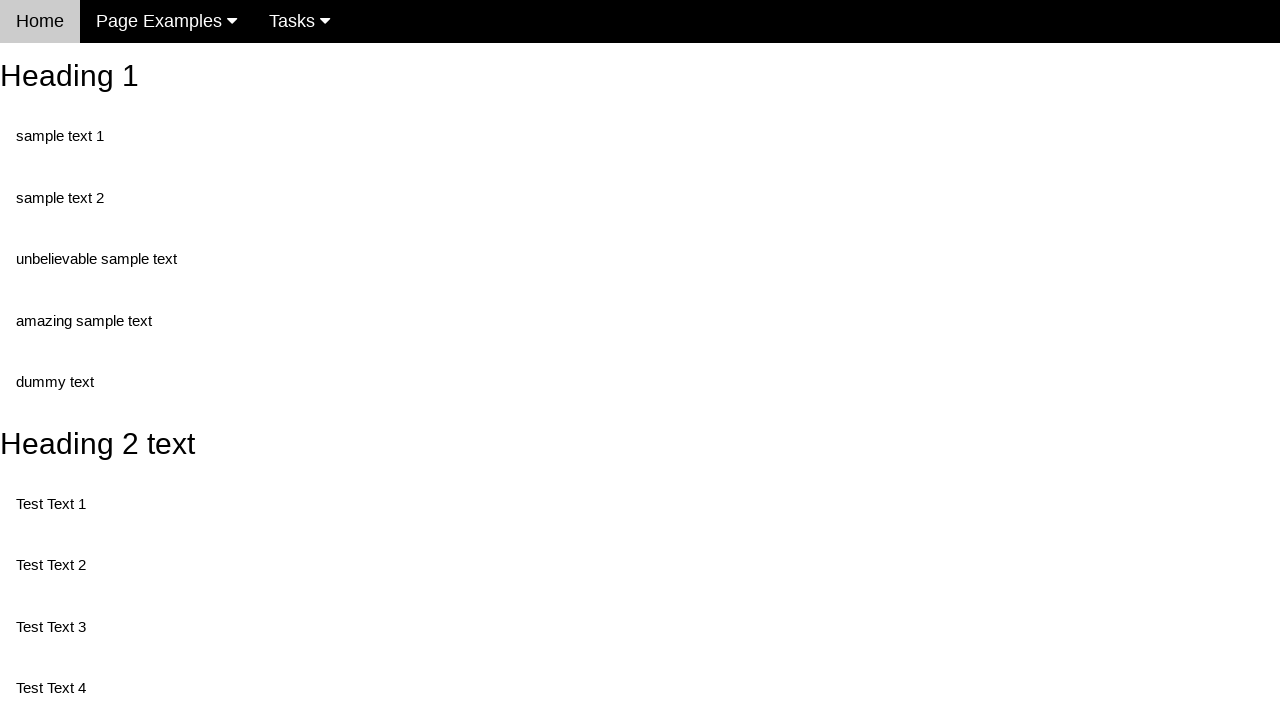